Tests a registration form by filling required fields (first name, last name, email, phone, city) and submitting the form, then verifies the success message is displayed.

Starting URL: http://suninjuly.github.io/registration1.html

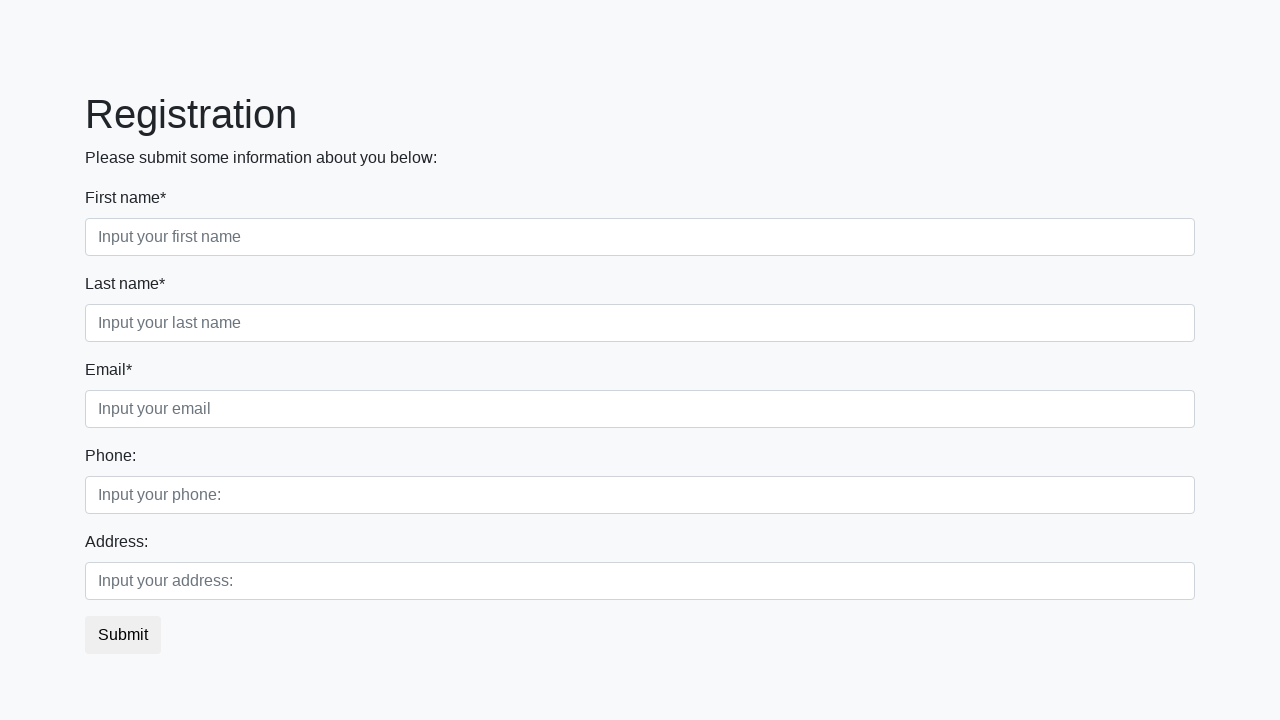

Filled first name field with 'Mariana' on .form-control.first:required
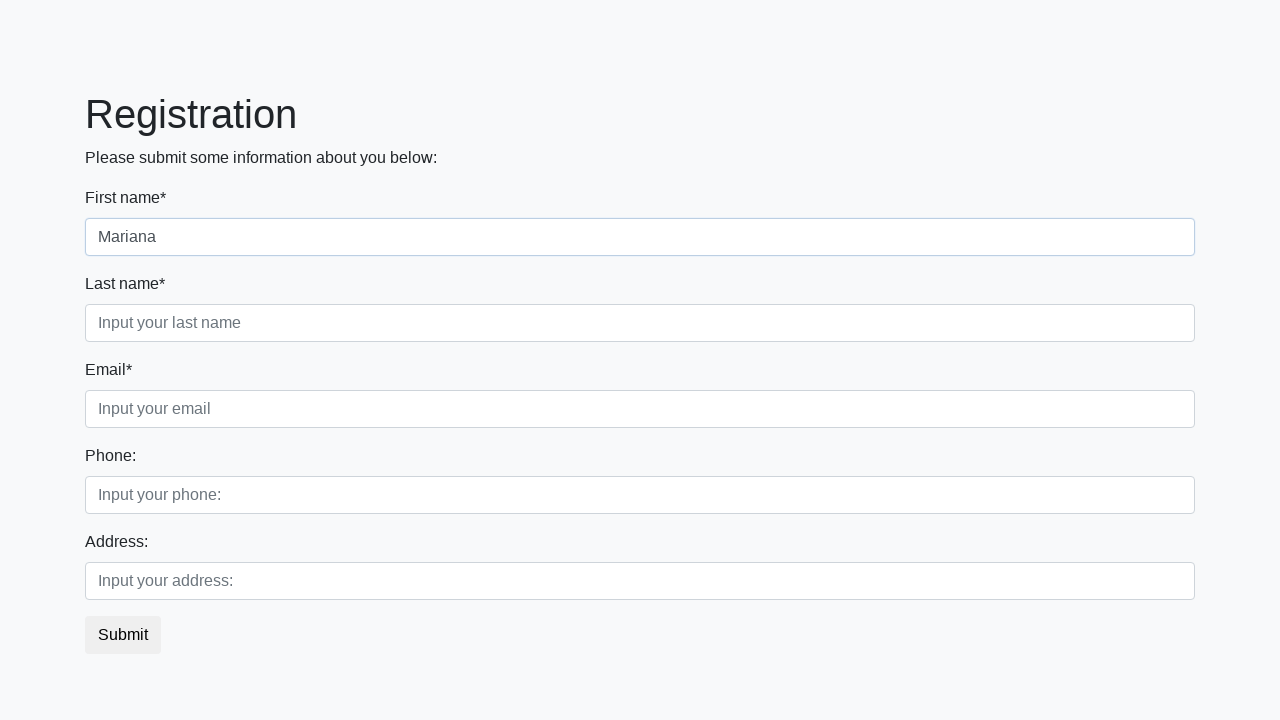

Filled last name field with 'Thompson' on .form-control.second:required
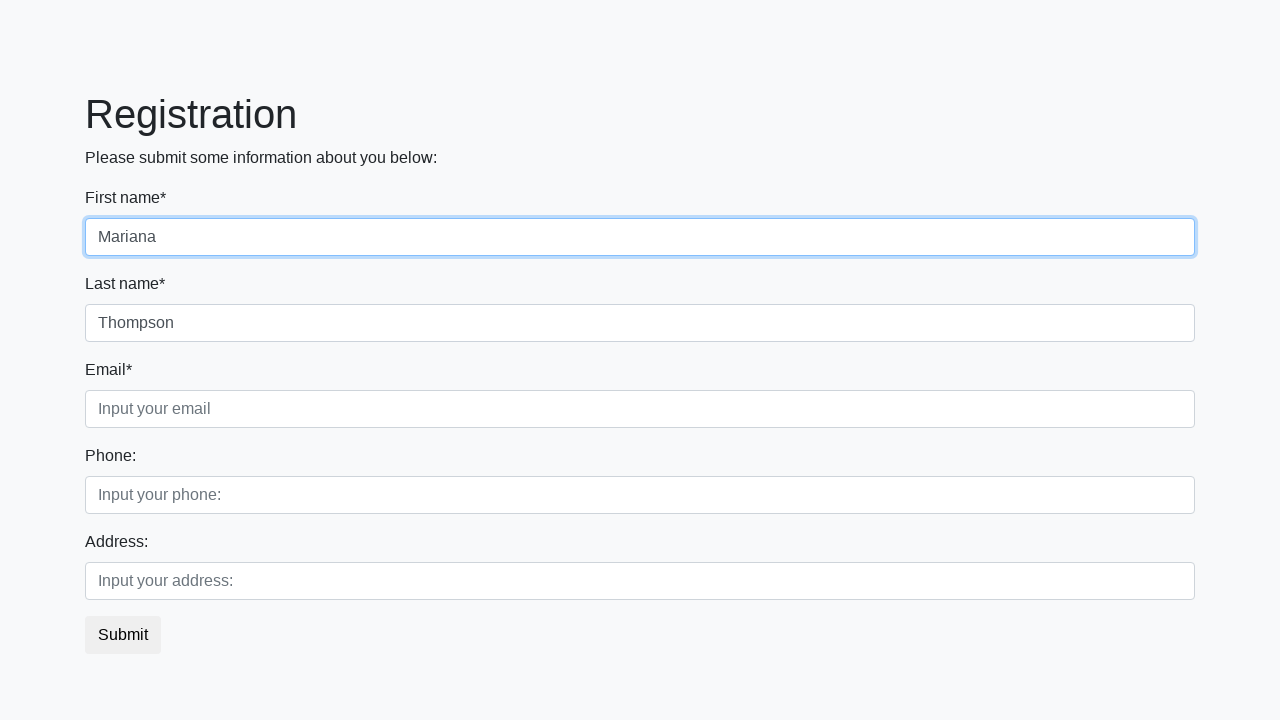

Filled email field with 'mariana.t@example.org' on .form-control.third:required
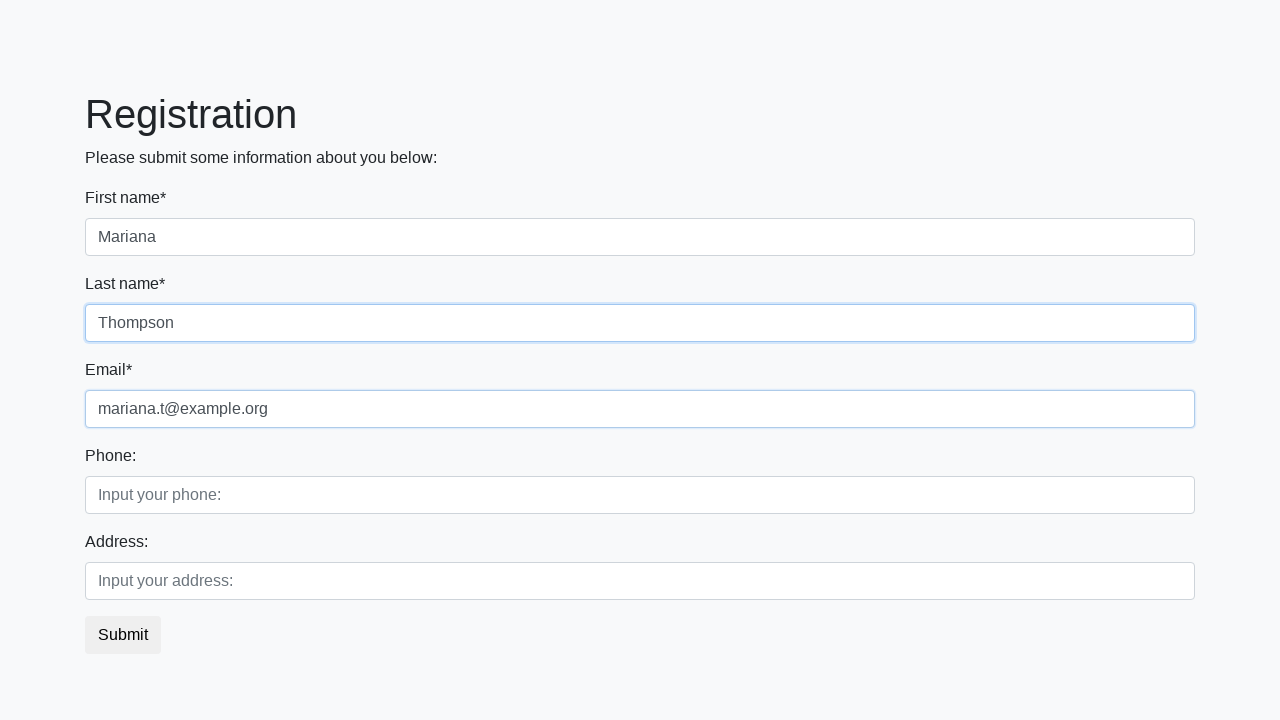

Filled phone number field with '+14155552671' on //div[2]/div[1]/input
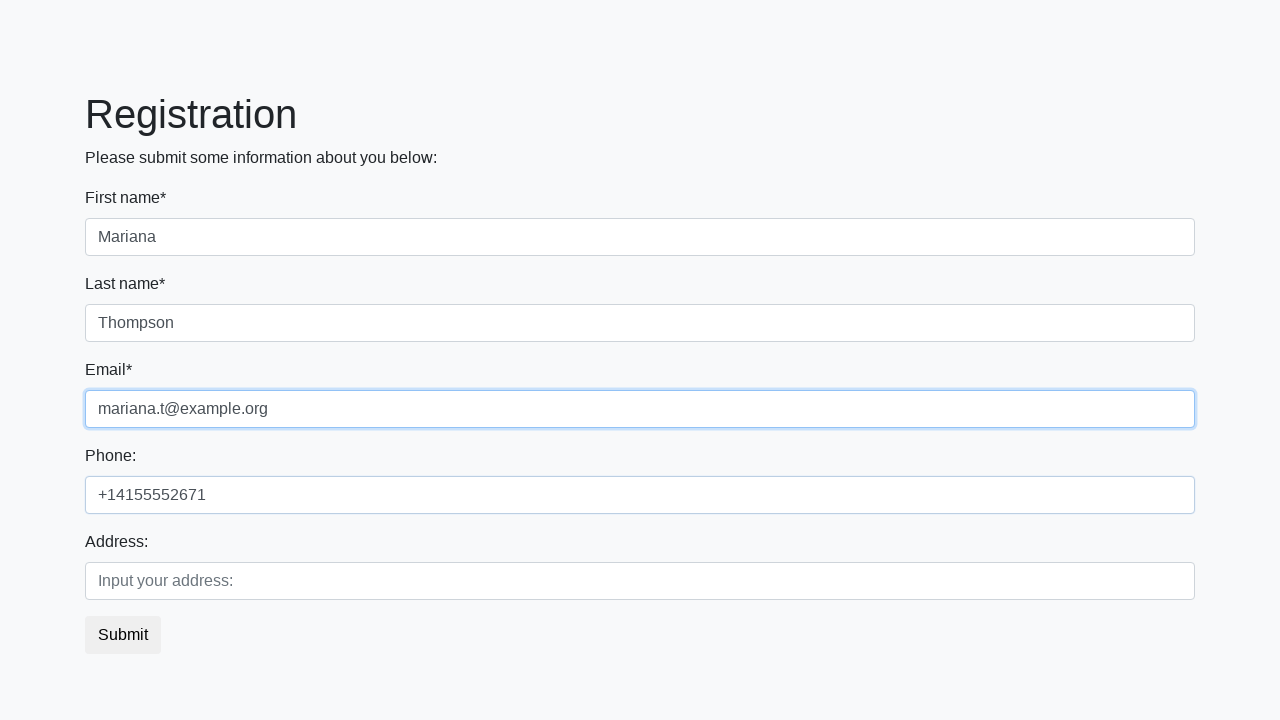

Filled city field with 'San Francisco' on //div[2]/div[2]/input
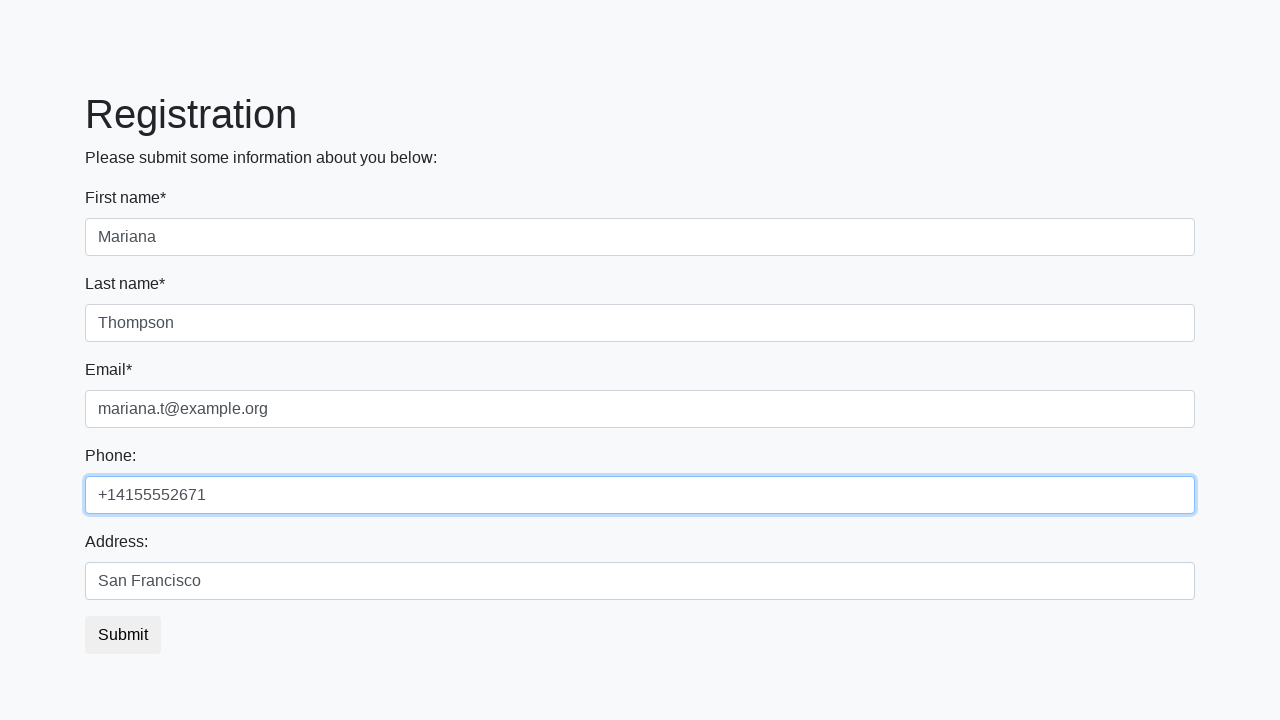

Clicked submit button to register at (123, 635) on button.btn
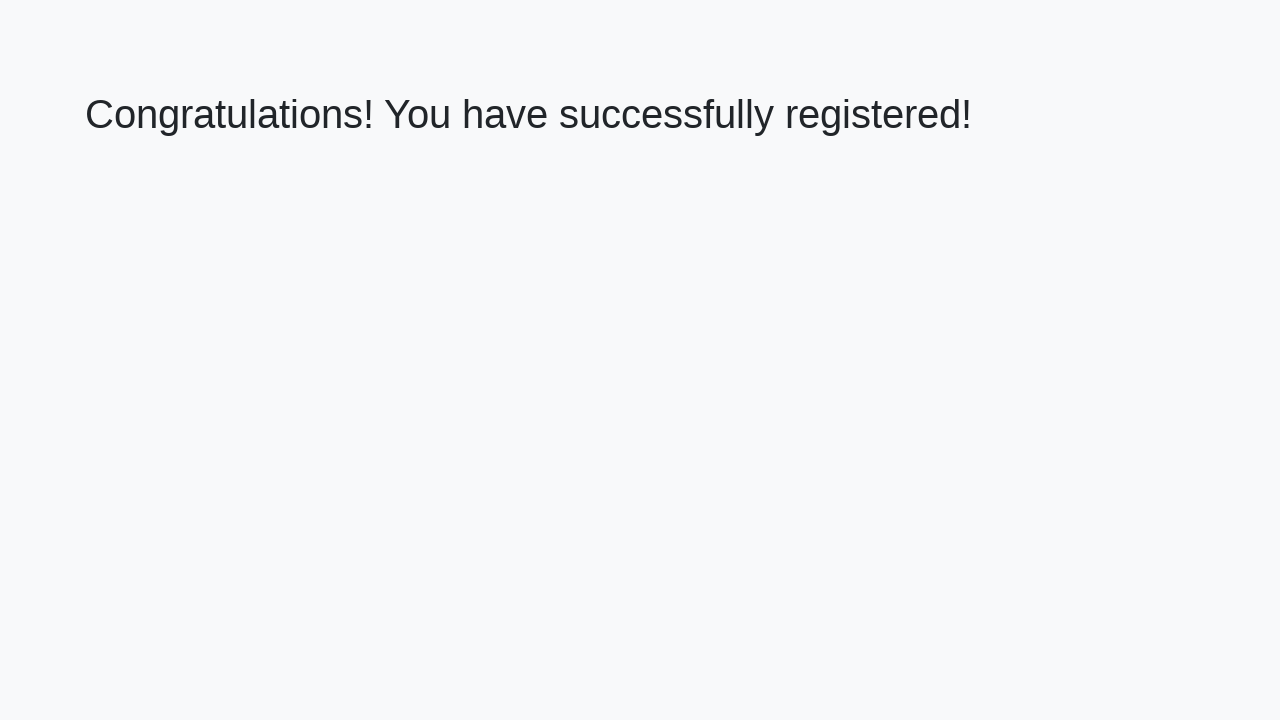

Success message heading loaded
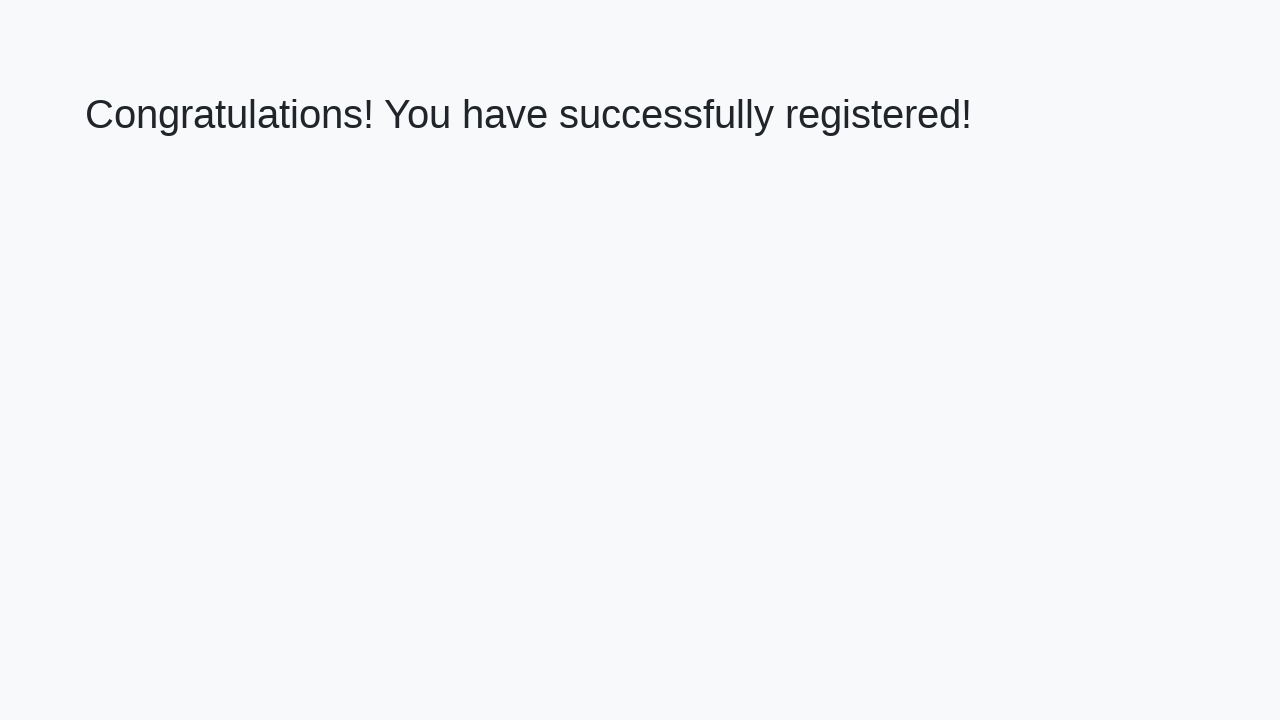

Retrieved success message text: 'Congratulations! You have successfully registered!'
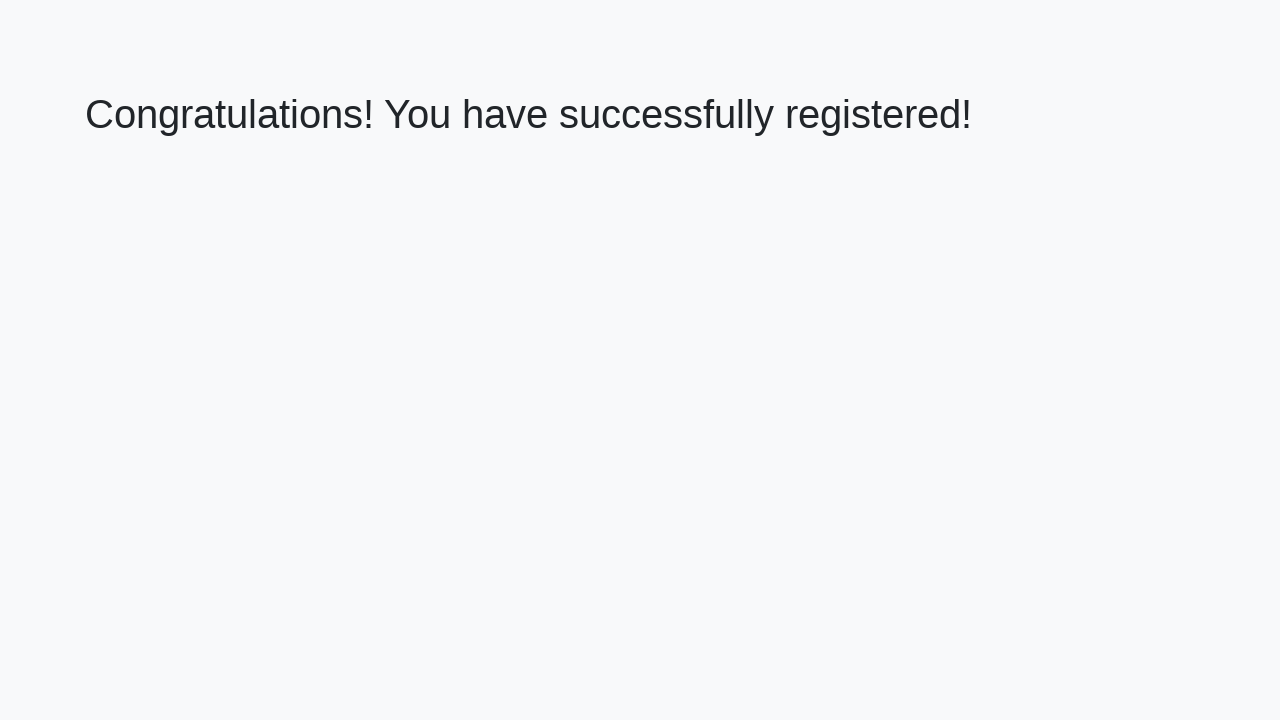

Verified success message matches expected text
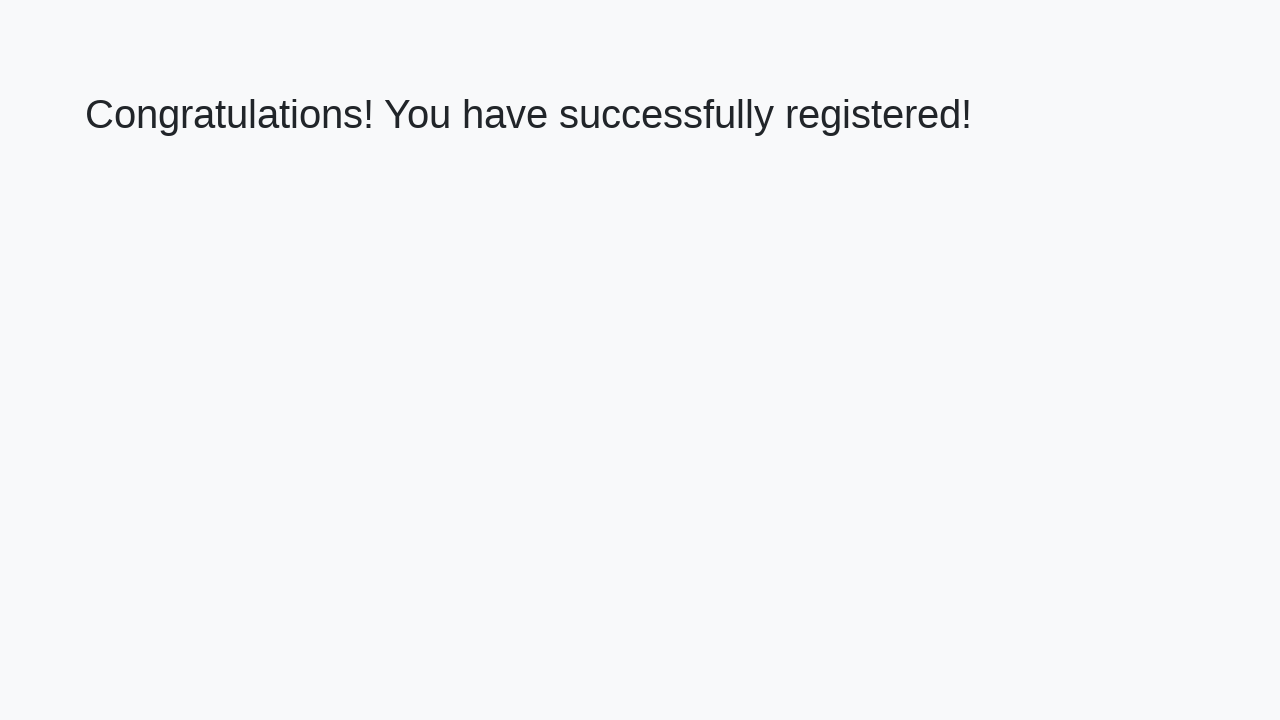

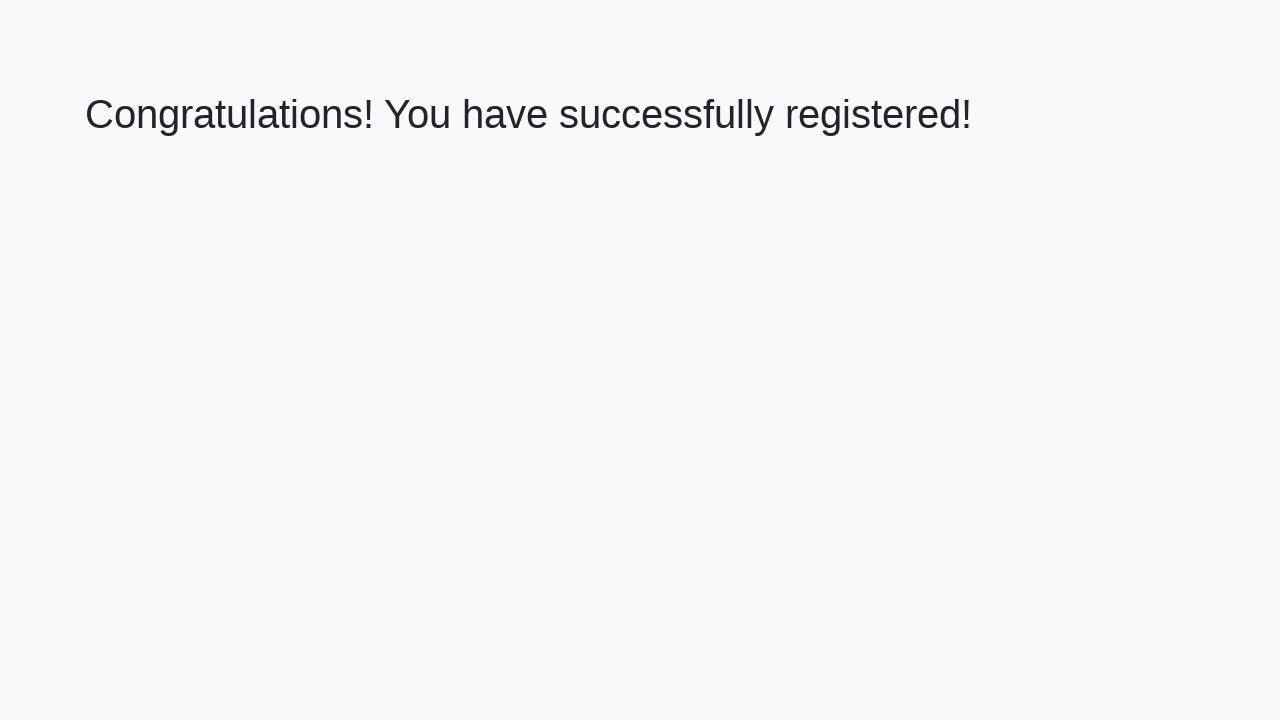